Tests dynamic loading with custom wait conditions by clicking a start button, waiting for the loading element to appear and then become hidden, then verifying "Hello World!" is displayed

Starting URL: https://the-internet.herokuapp.com/dynamic_loading/1

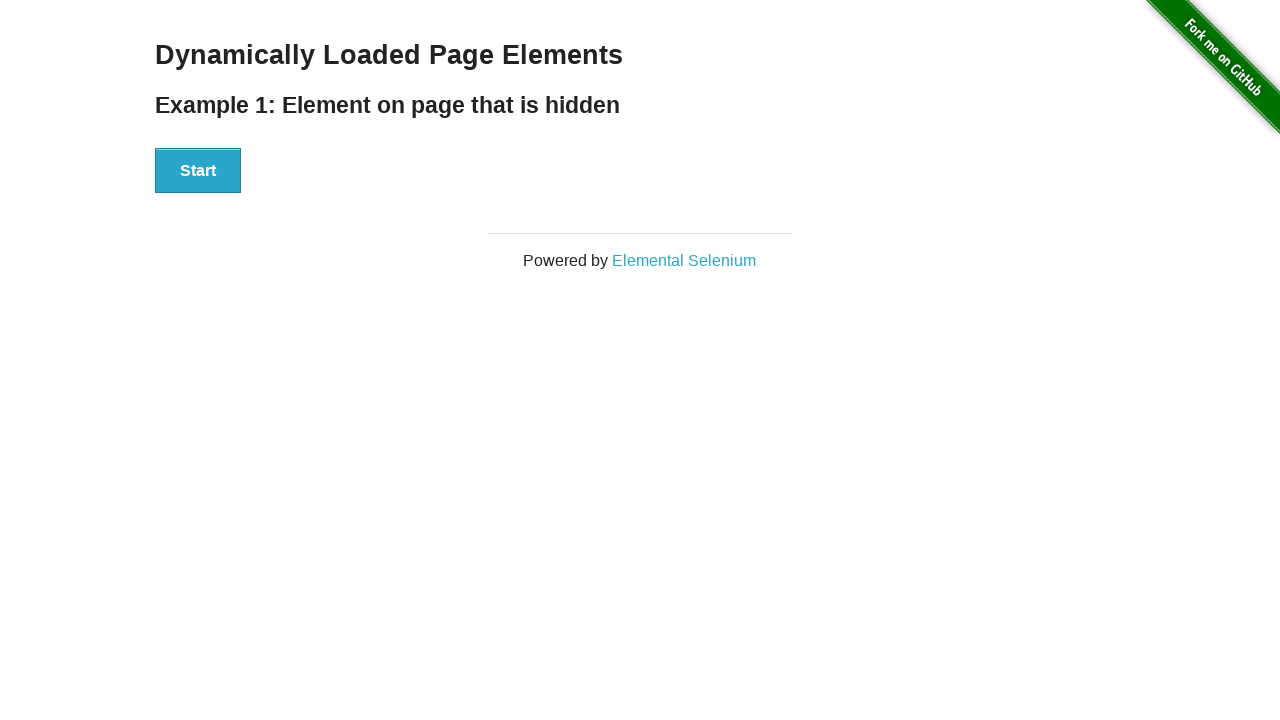

Clicked start button to initiate dynamic loading at (198, 171) on #start button
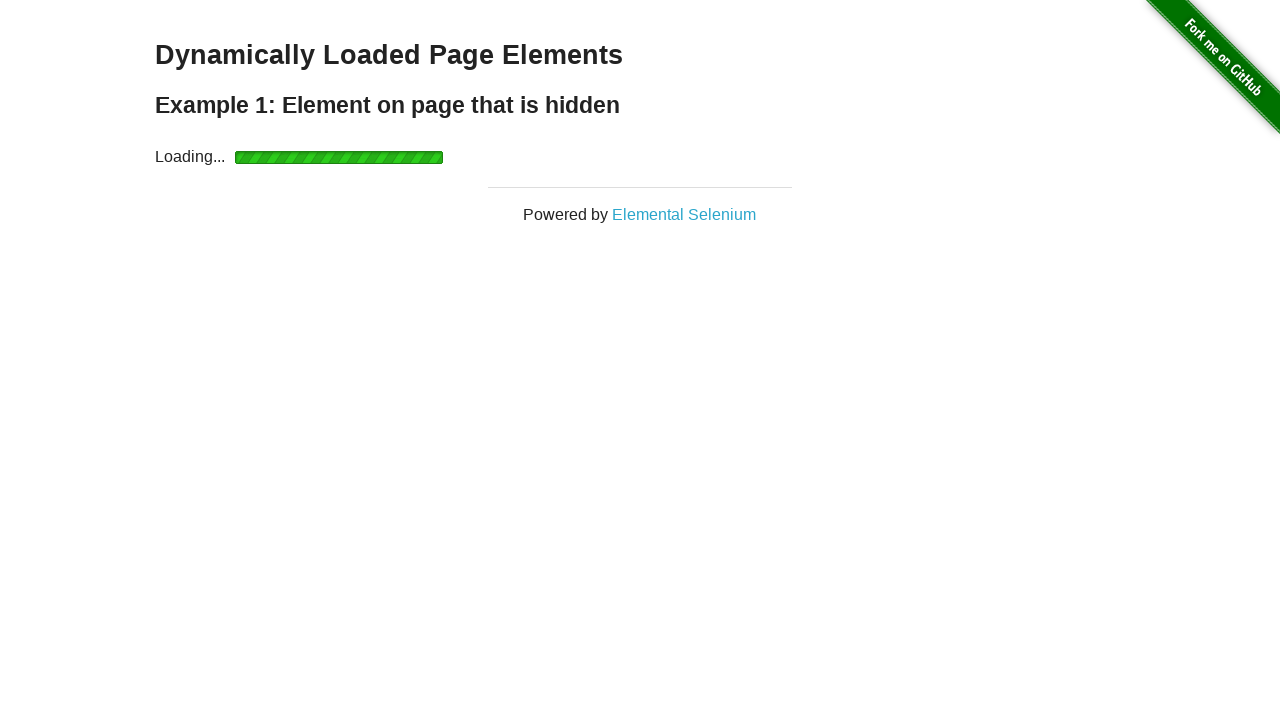

Loading element appeared on the page
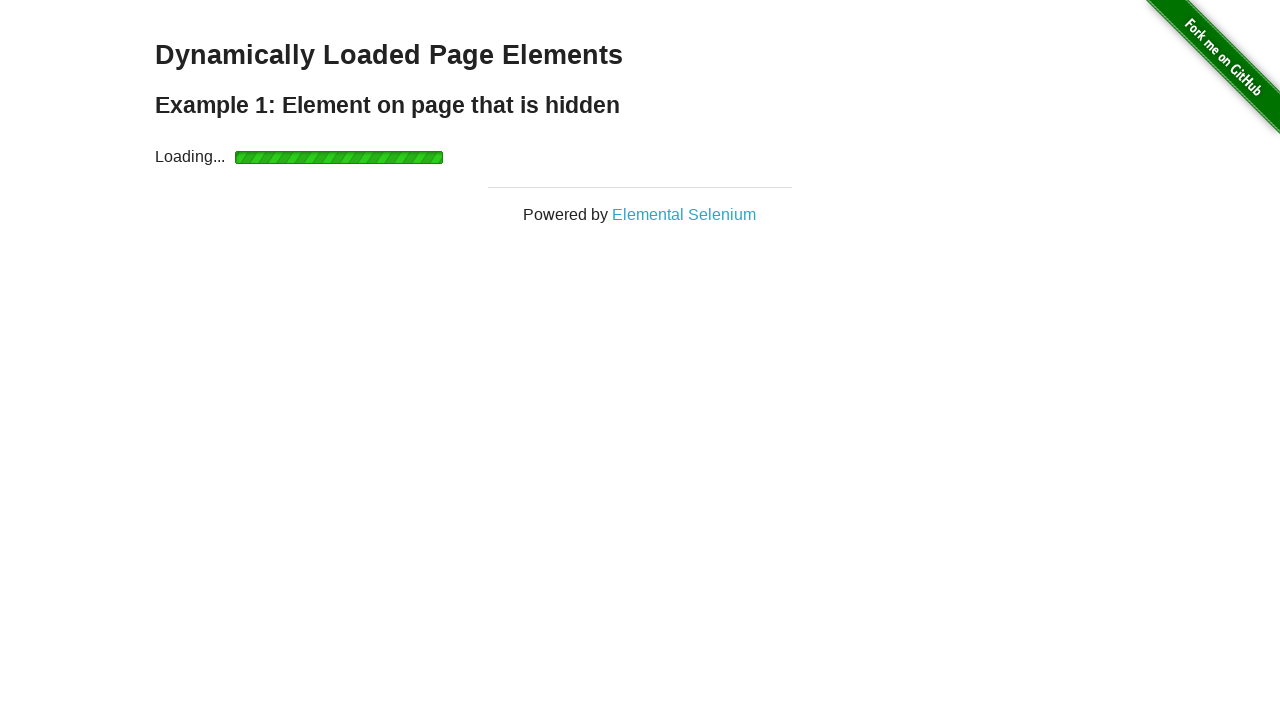

Loading element became hidden, indicating content loaded
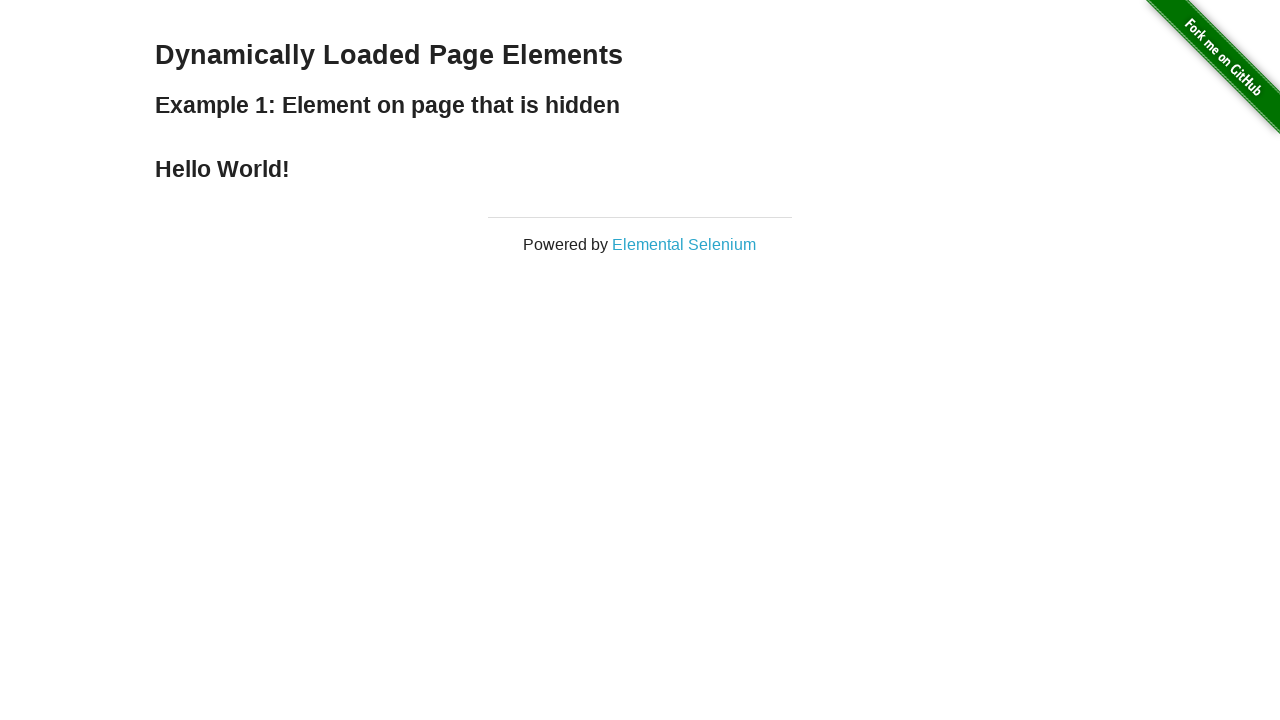

Retrieved result text: 'Hello World!'
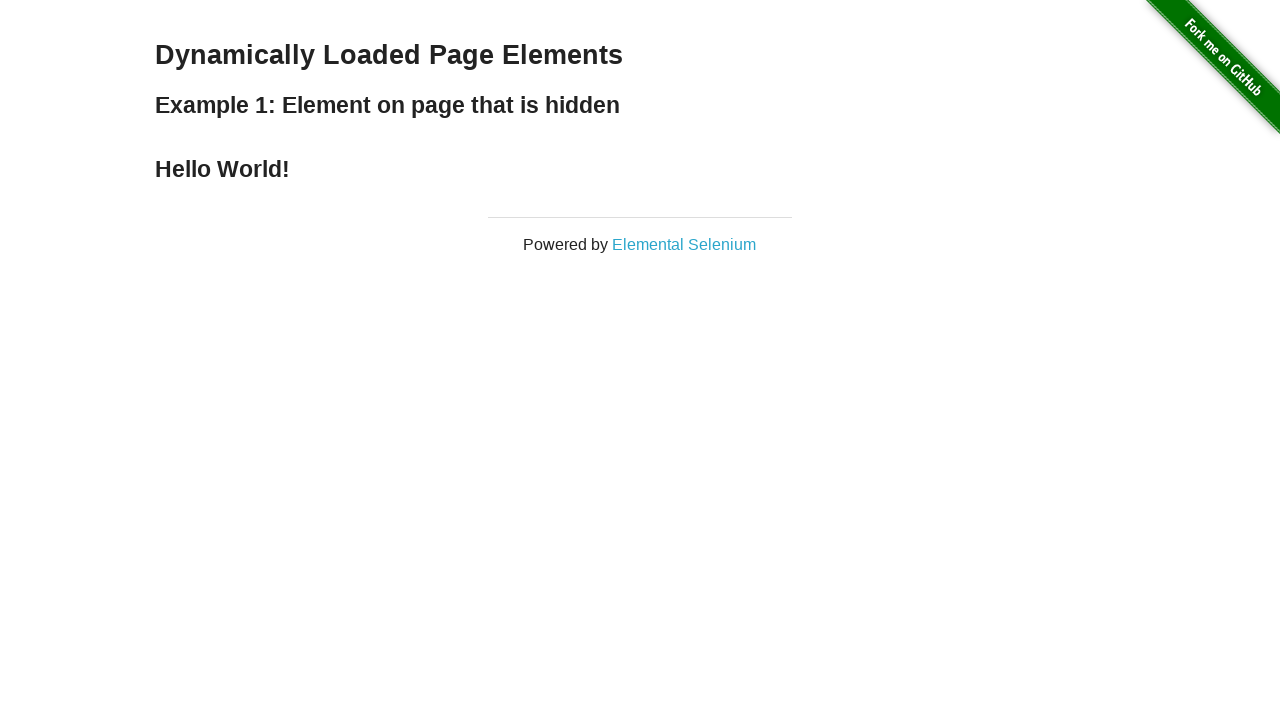

Assertion passed: 'Hello World!' text is displayed
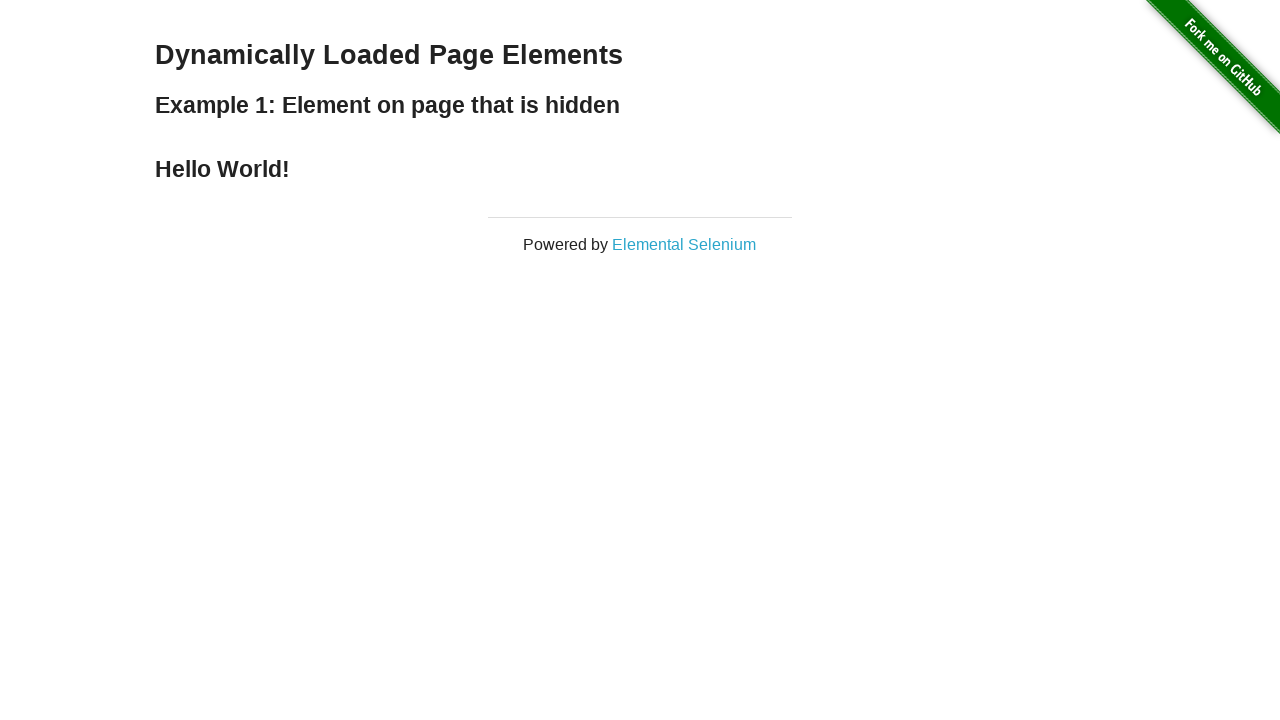

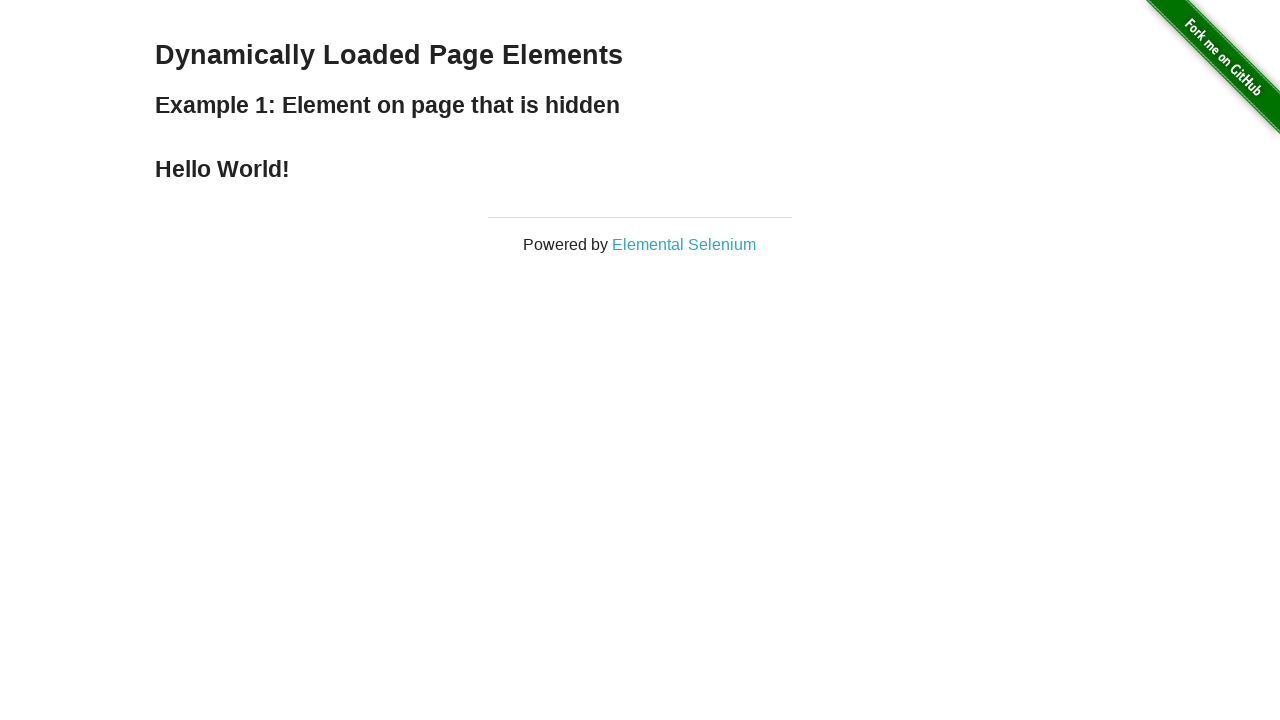